Tests adding a single character "a" to an input field and clicking add button to verify the result

Starting URL: https://sprex24.github.io/

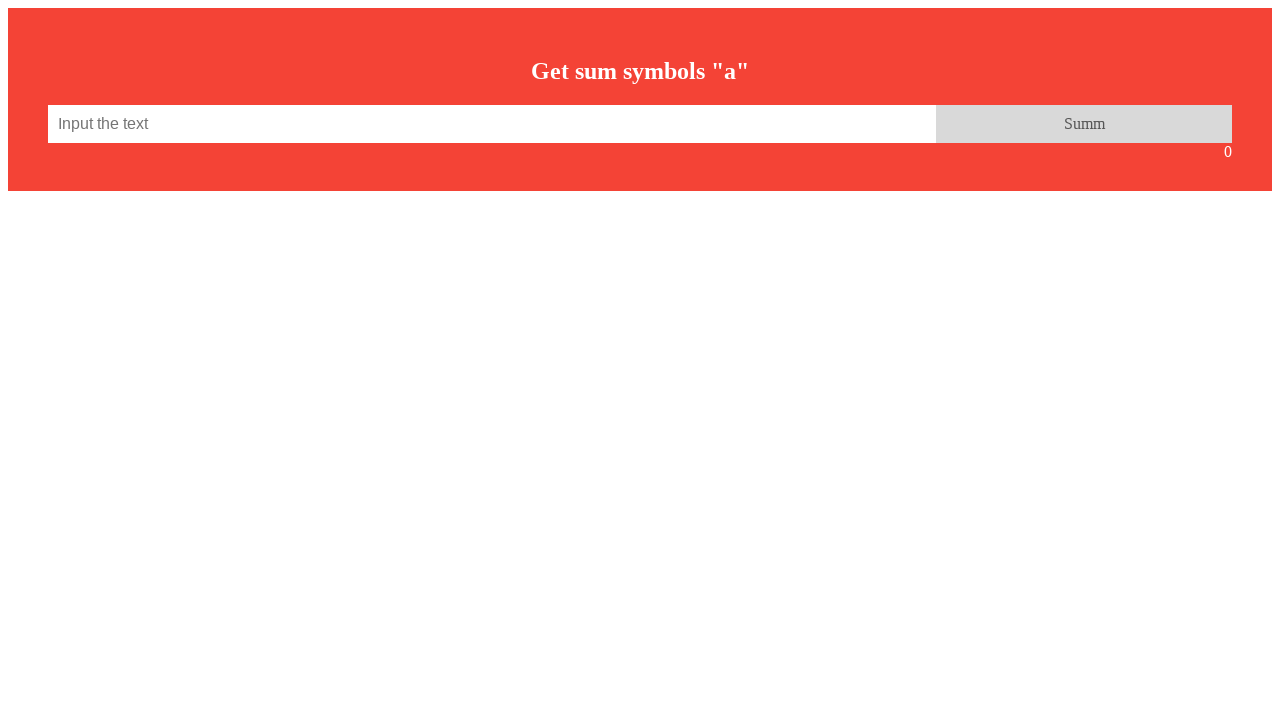

Filled input field with character 'a' on #myInput
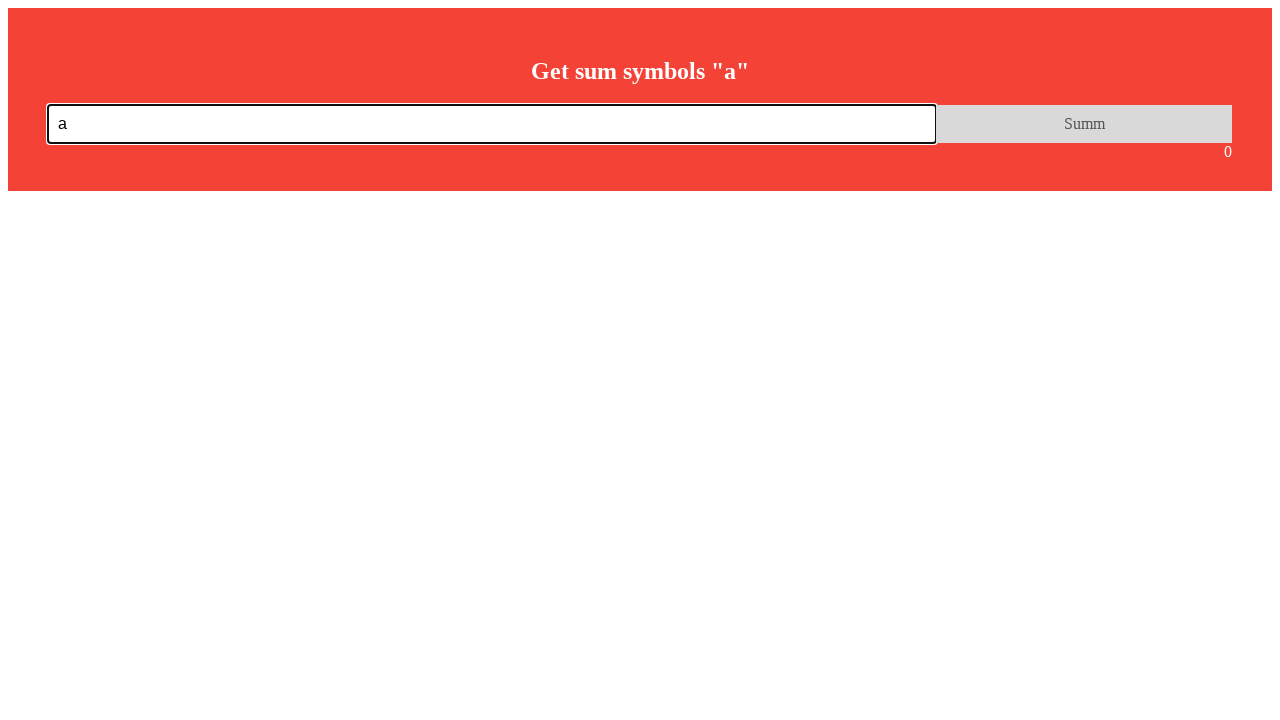

Clicked add button at (1084, 124) on .addBtn
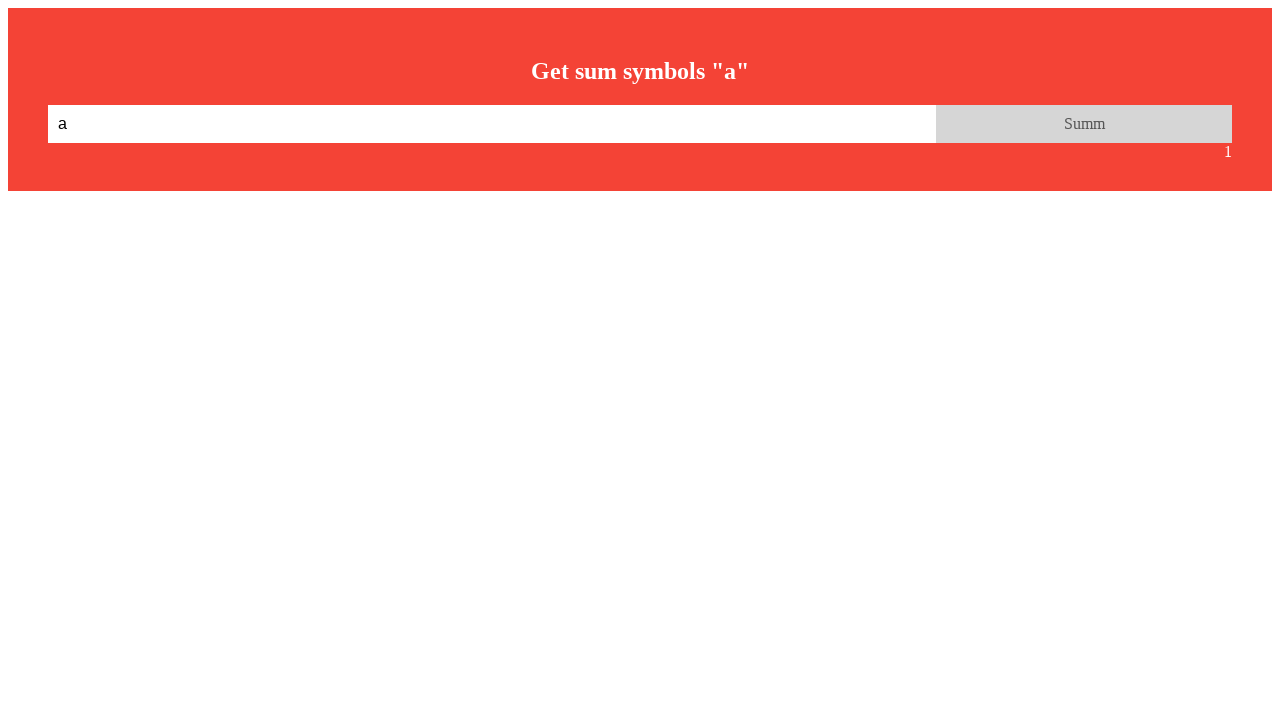

Verified result field contains '1'
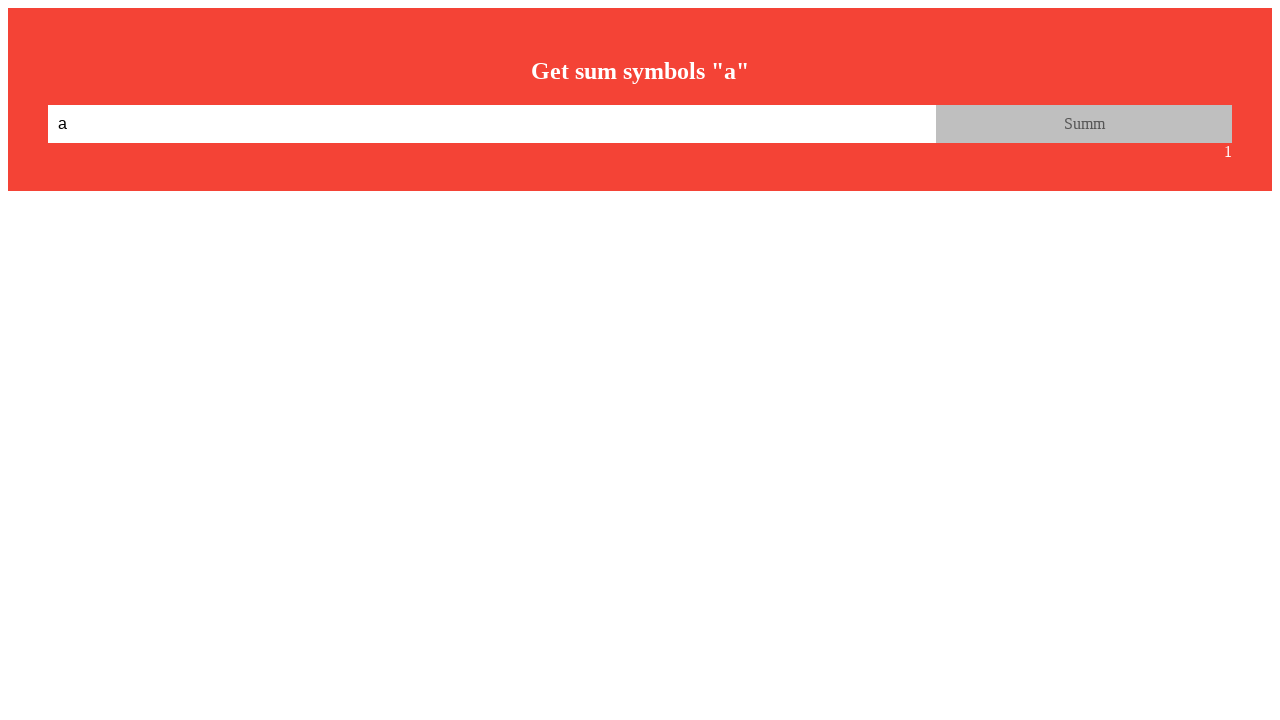

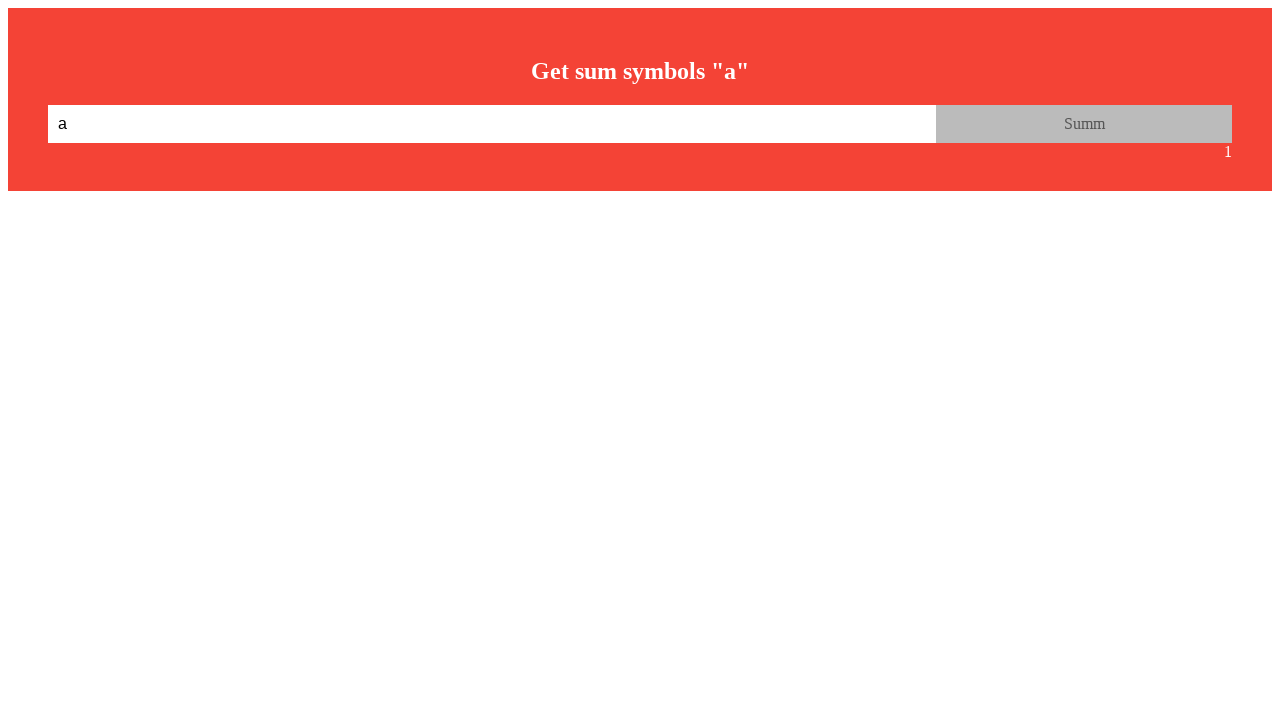